Tests HTML5 form validation by submitting an empty form and verifying the validation message

Starting URL: https://automationfc.github.io/html5/index.html

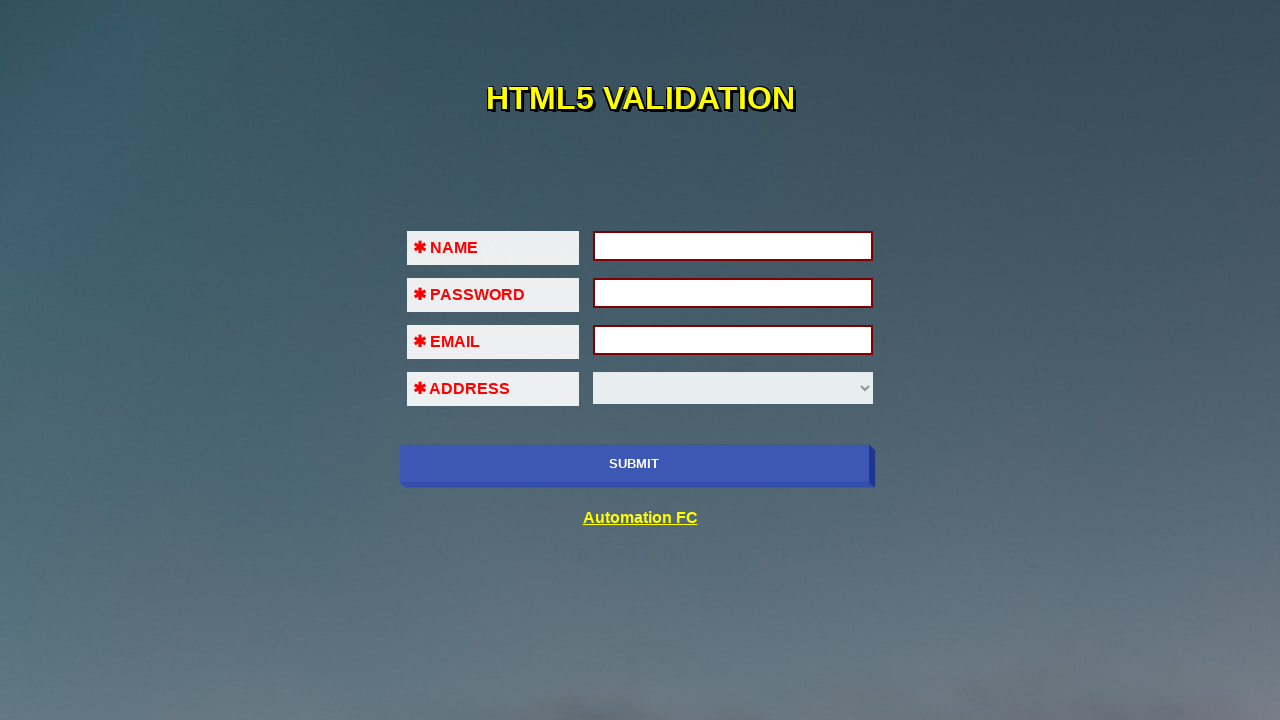

Navigated to HTML5 form validation test page
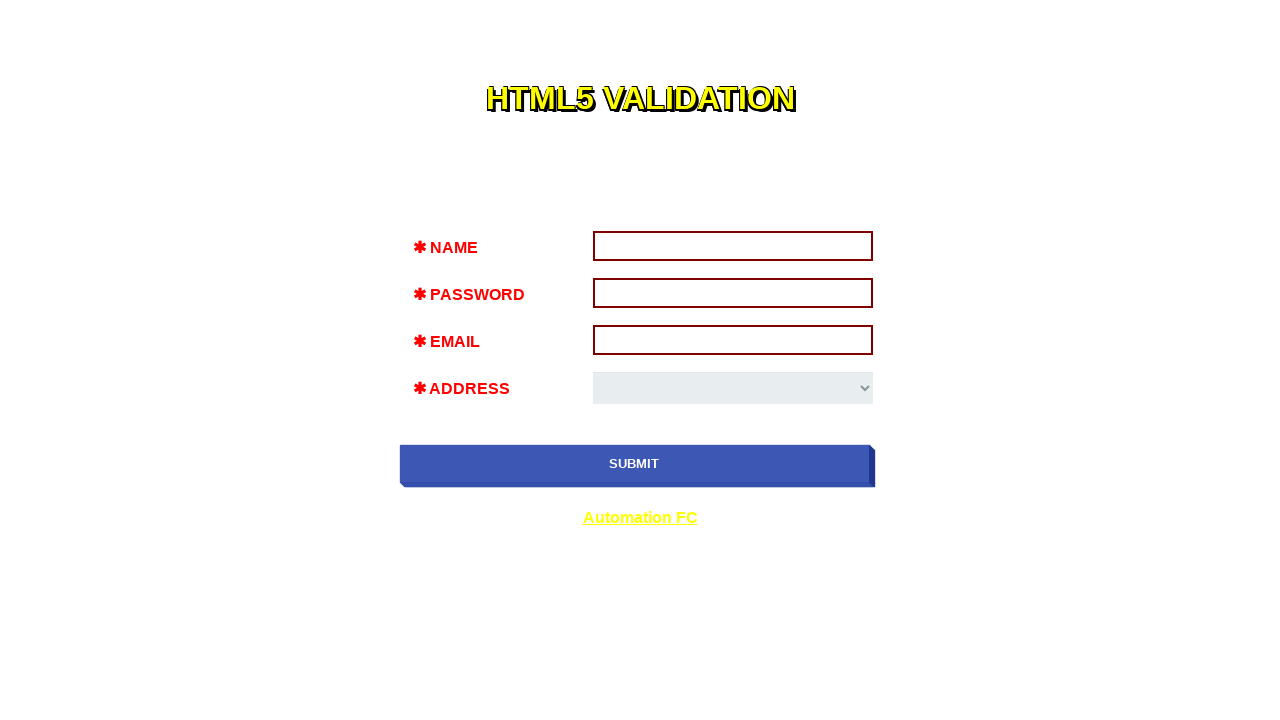

Clicked submit button without filling any form fields at (634, 464) on xpath=//input[@type='submit']
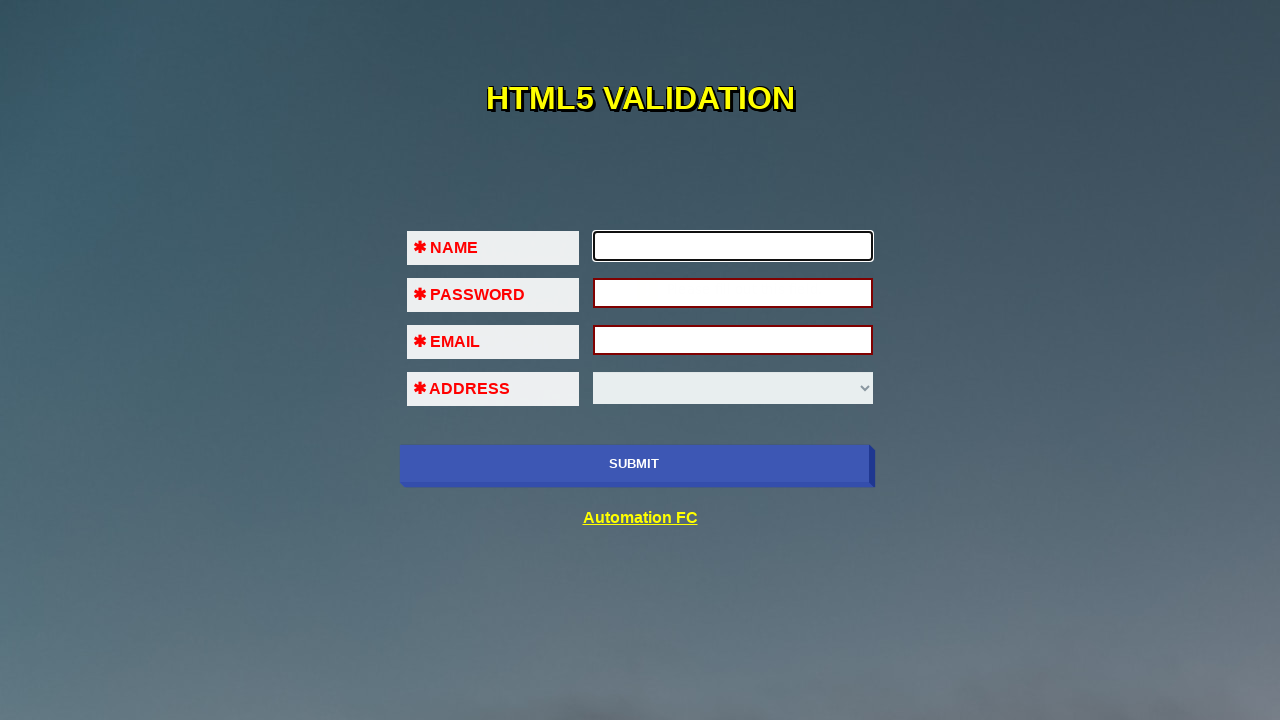

Located first name input field
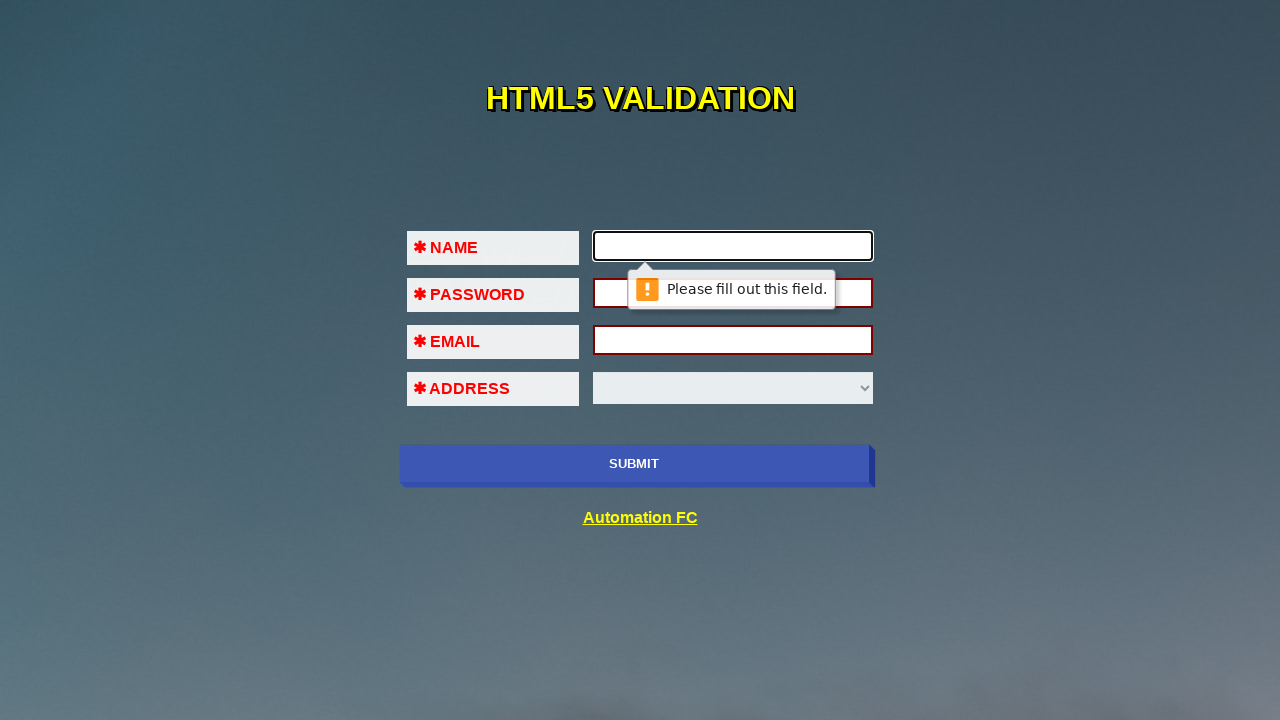

Retrieved validation message from first name field
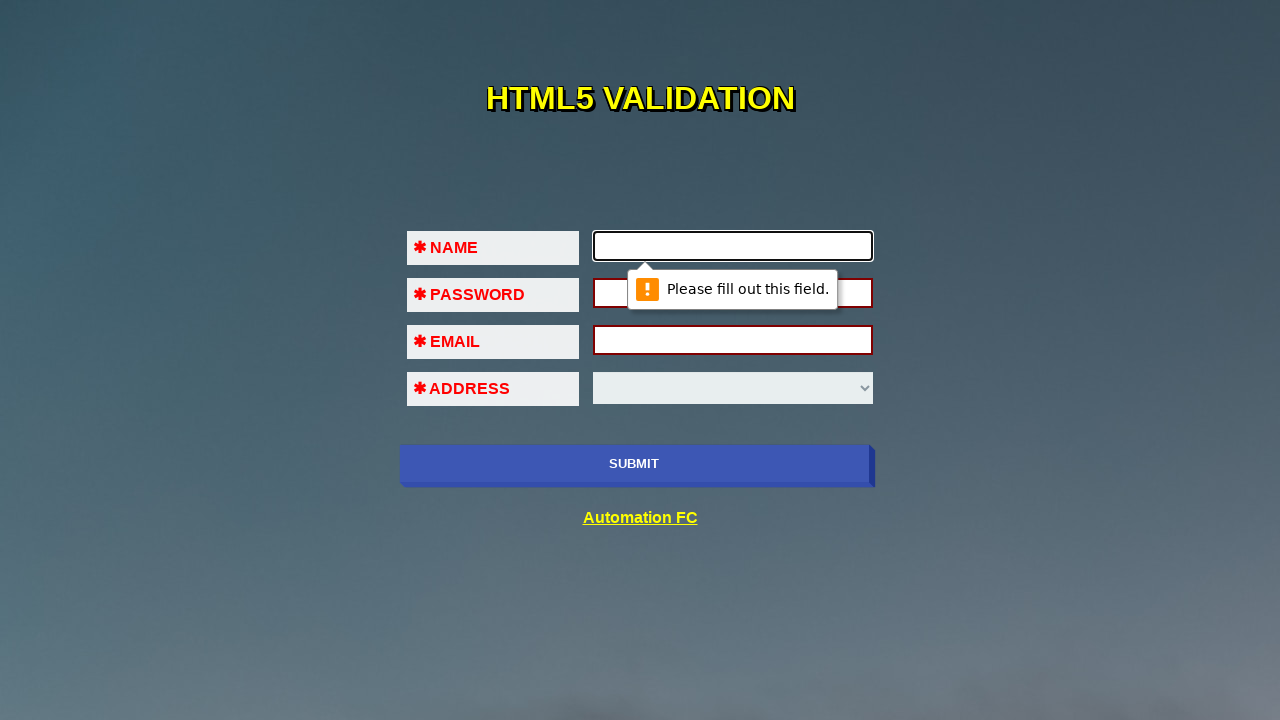

Verified validation message equals 'Please fill out this field.'
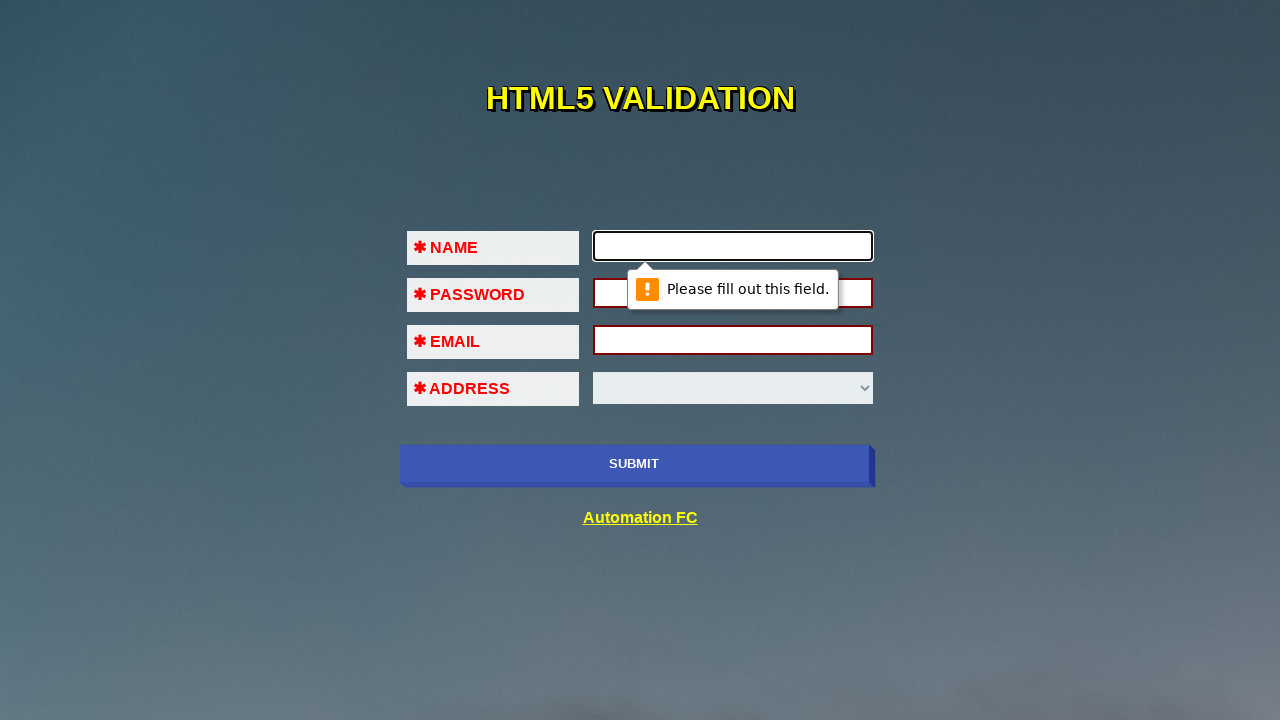

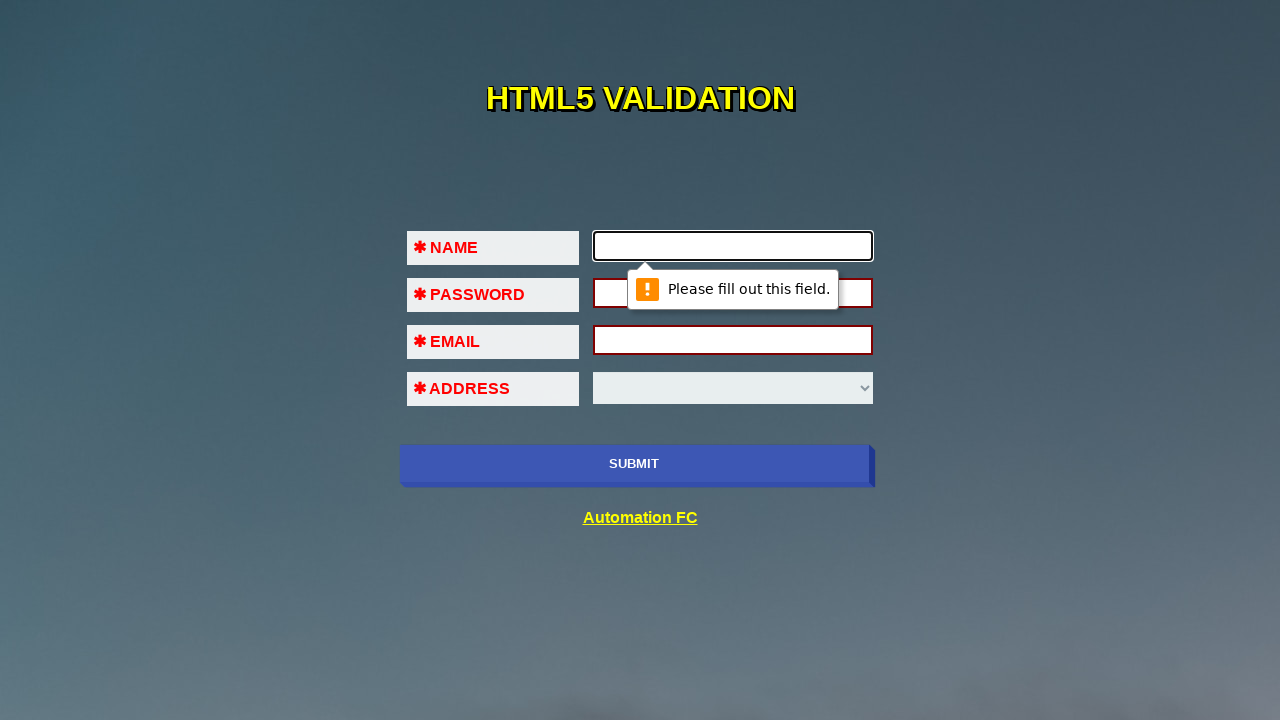